Navigates to Mars news page and waits for news content to load, verifying the page structure is present

Starting URL: https://data-class-mars.s3.amazonaws.com/Mars/index.html

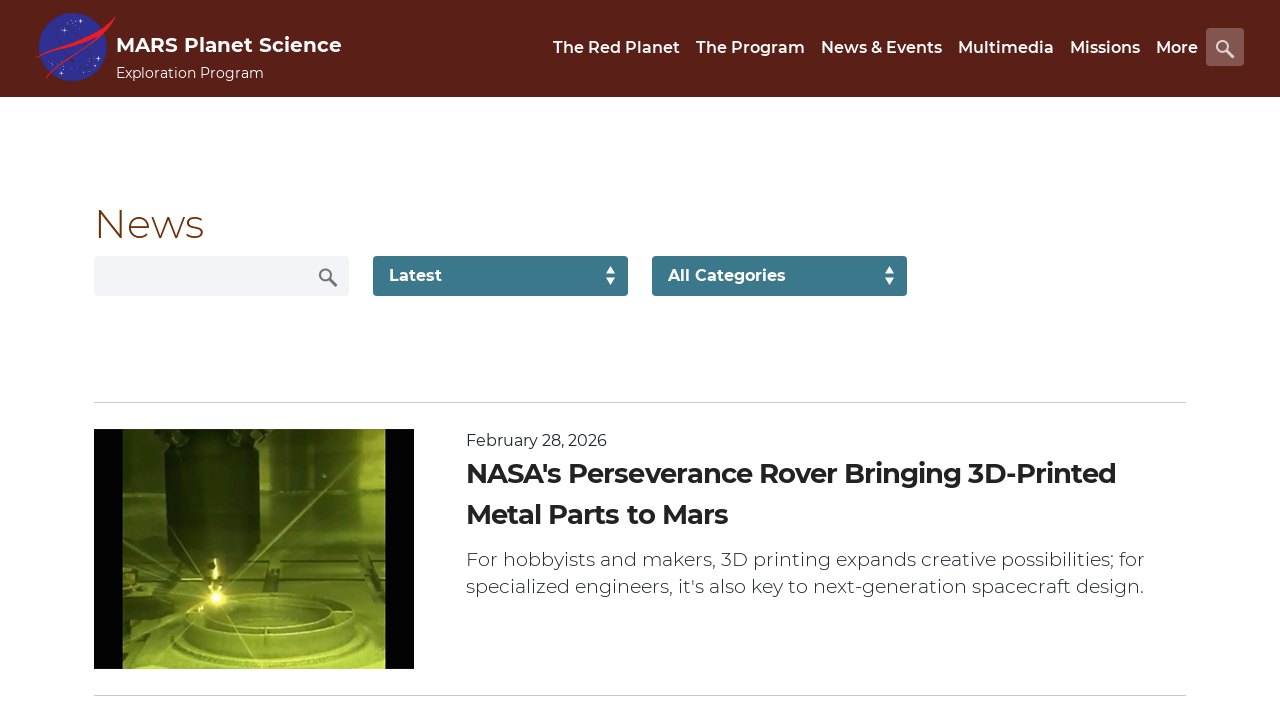

Navigated to Mars news page
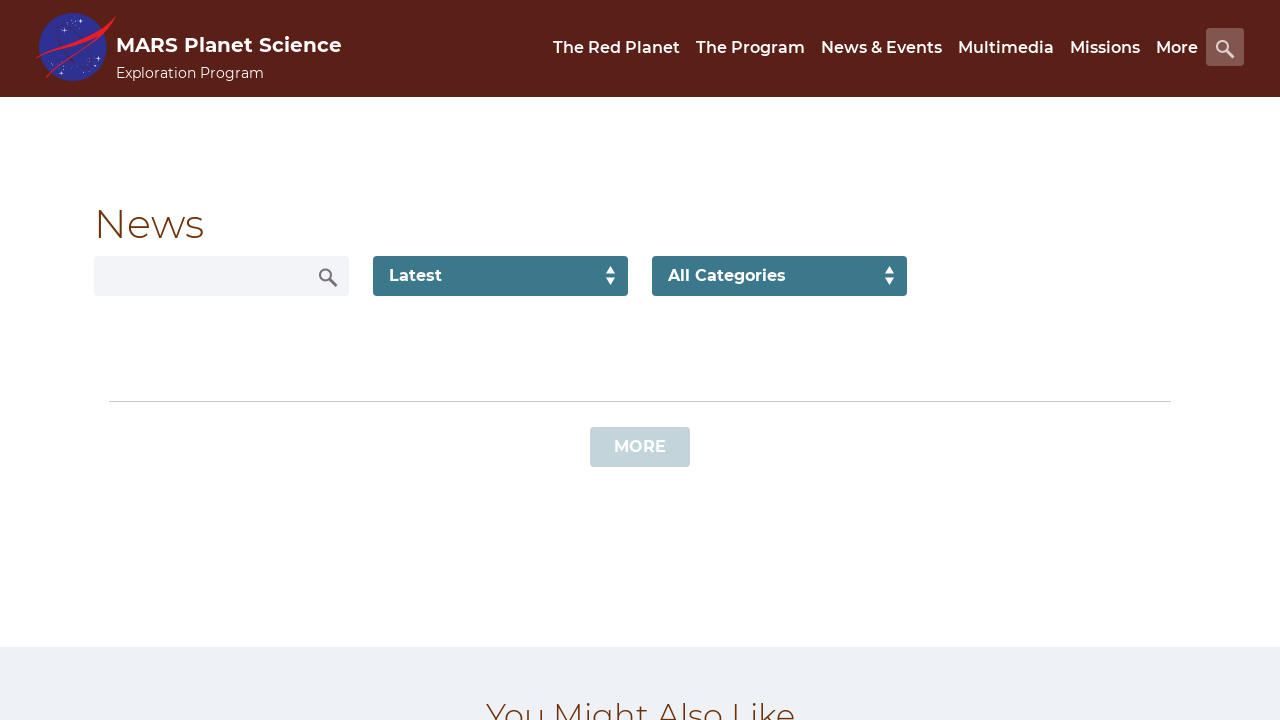

News list content loaded
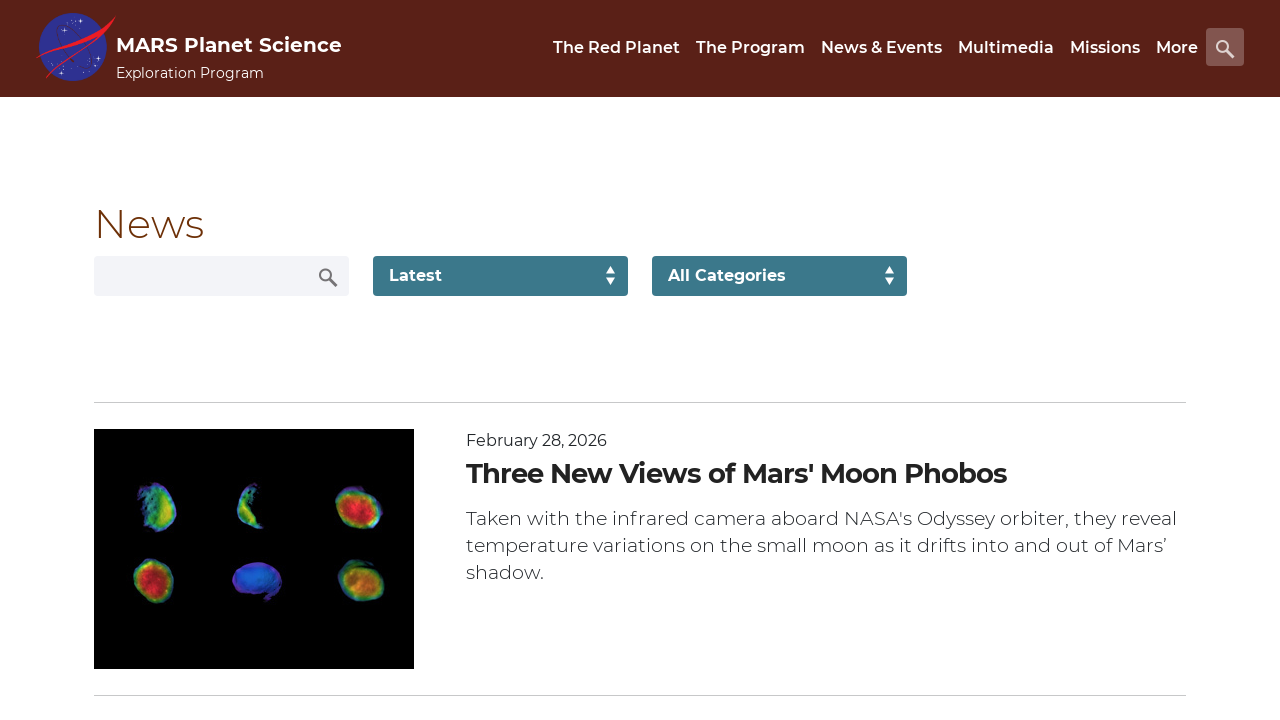

News title elements verified to be present
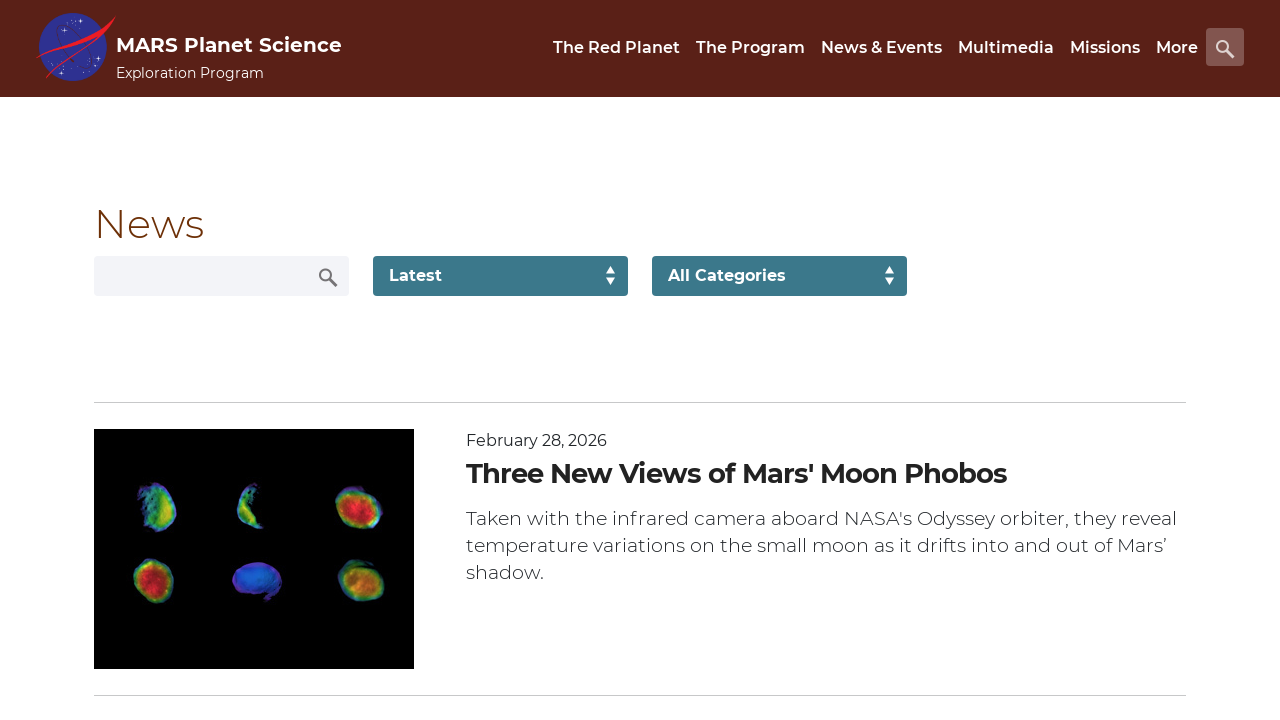

Article teaser body elements verified to be present
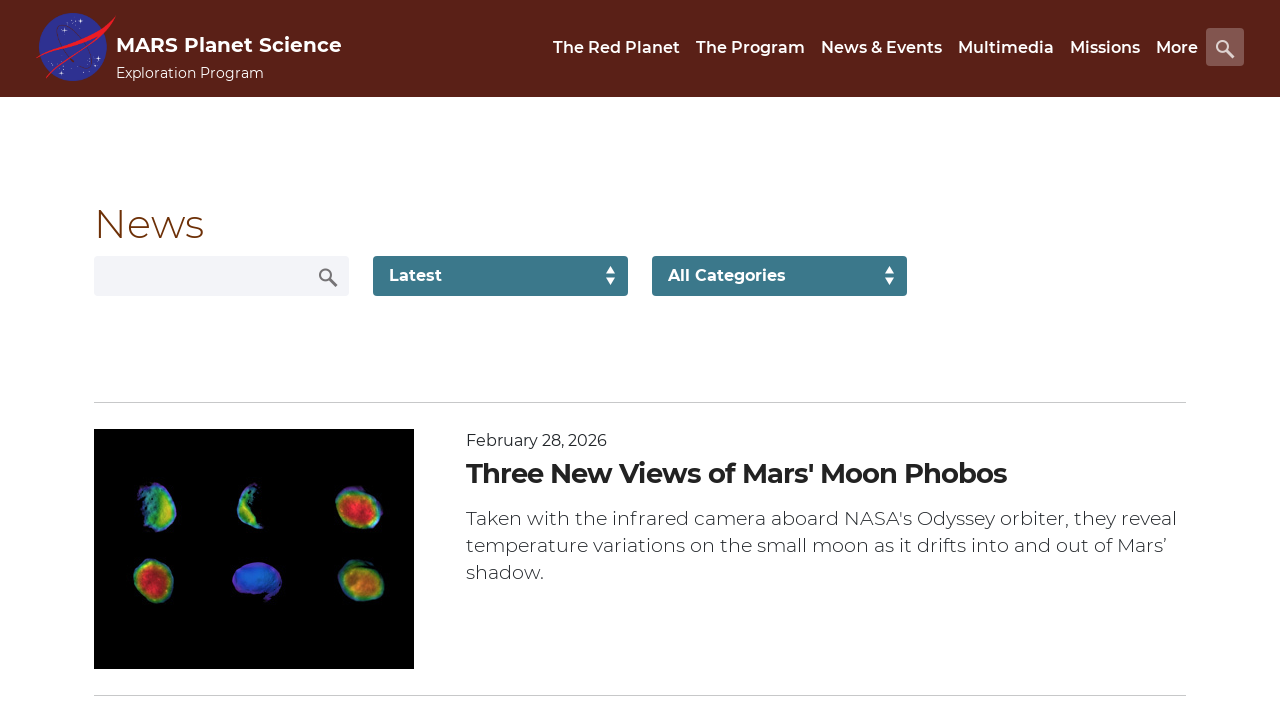

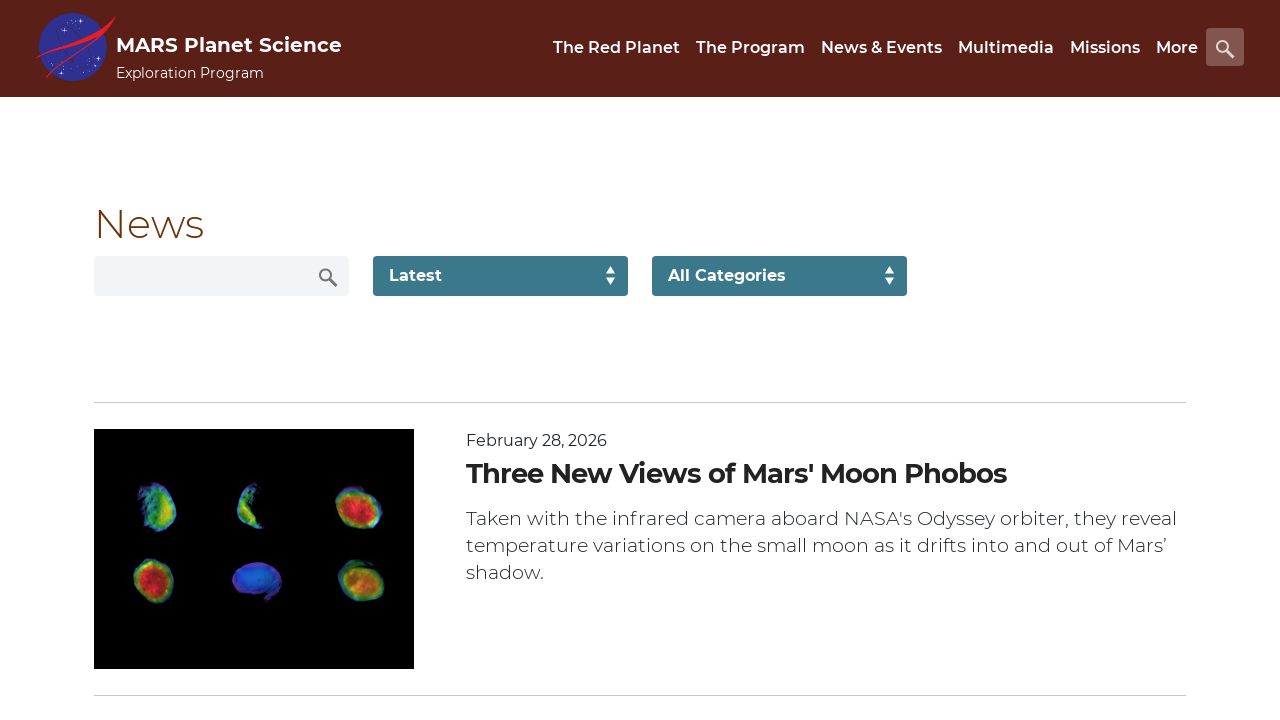